Tests that clicking the "Email" column header sorts the email column in ascending alphabetical order.

Starting URL: http://the-internet.herokuapp.com/tables

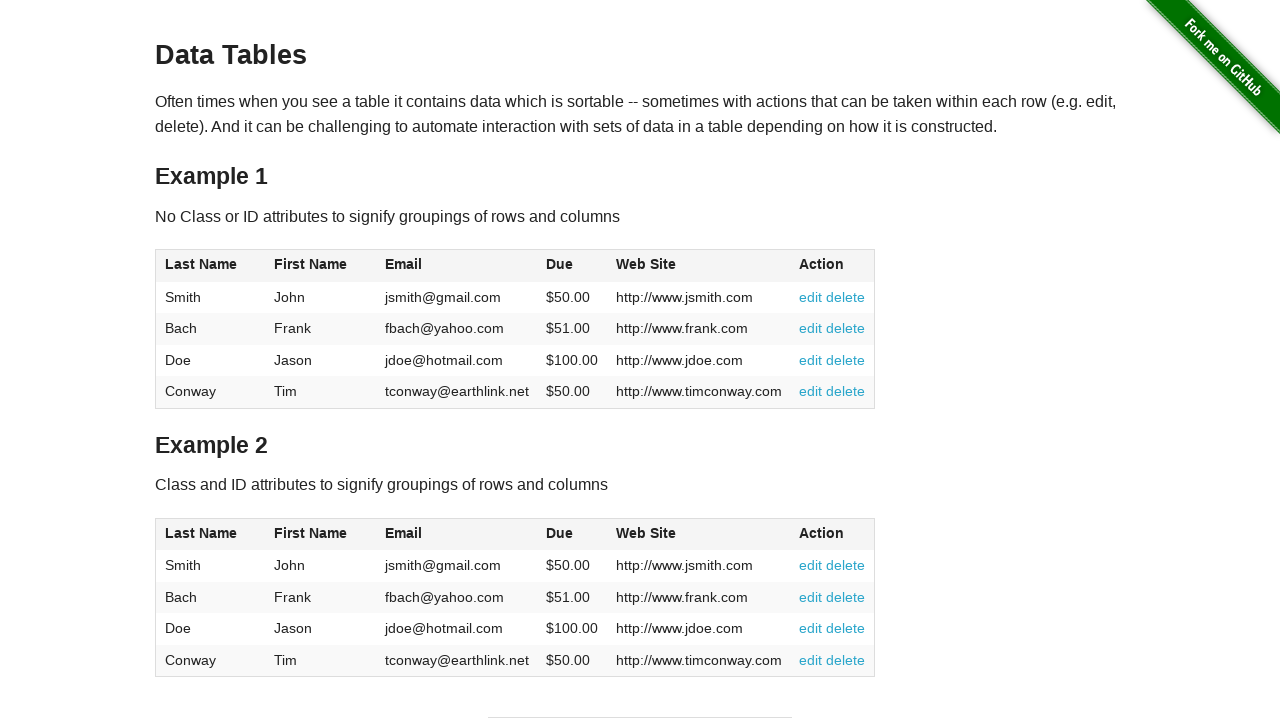

Clicked Email column header to sort at (457, 266) on #table1 thead tr th:nth-of-type(3)
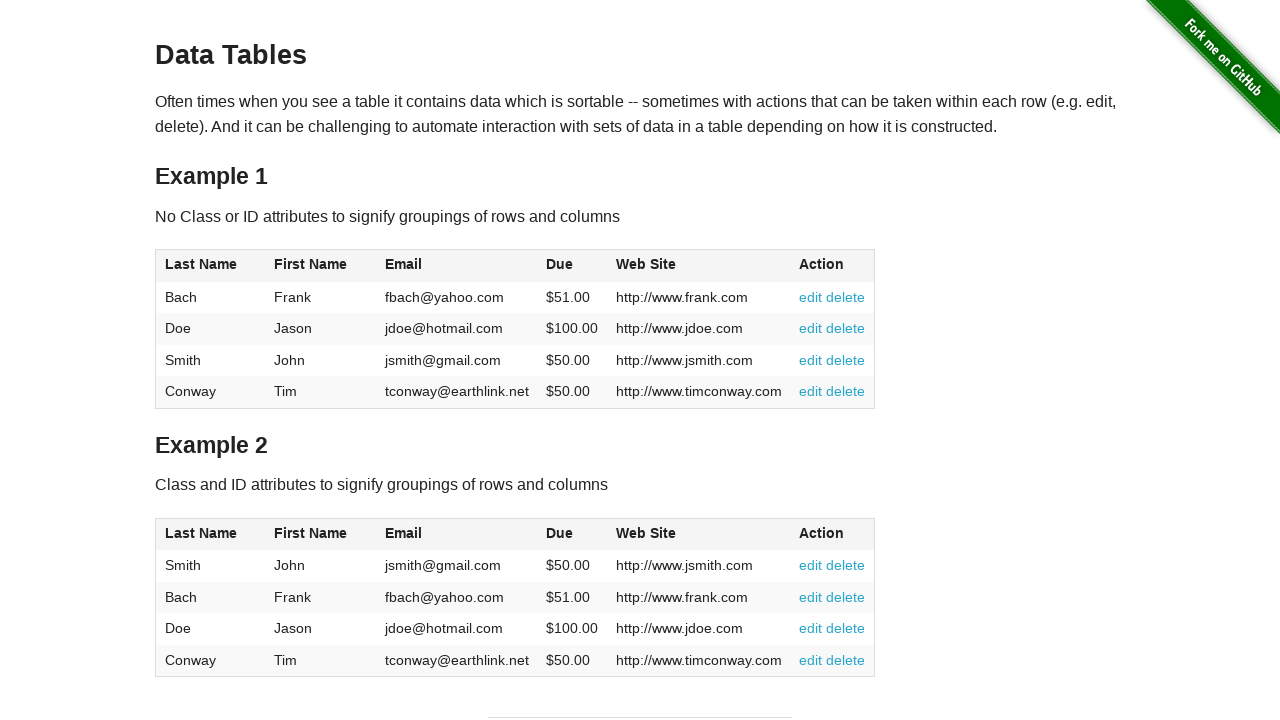

Email column data loaded and sorted in ascending order
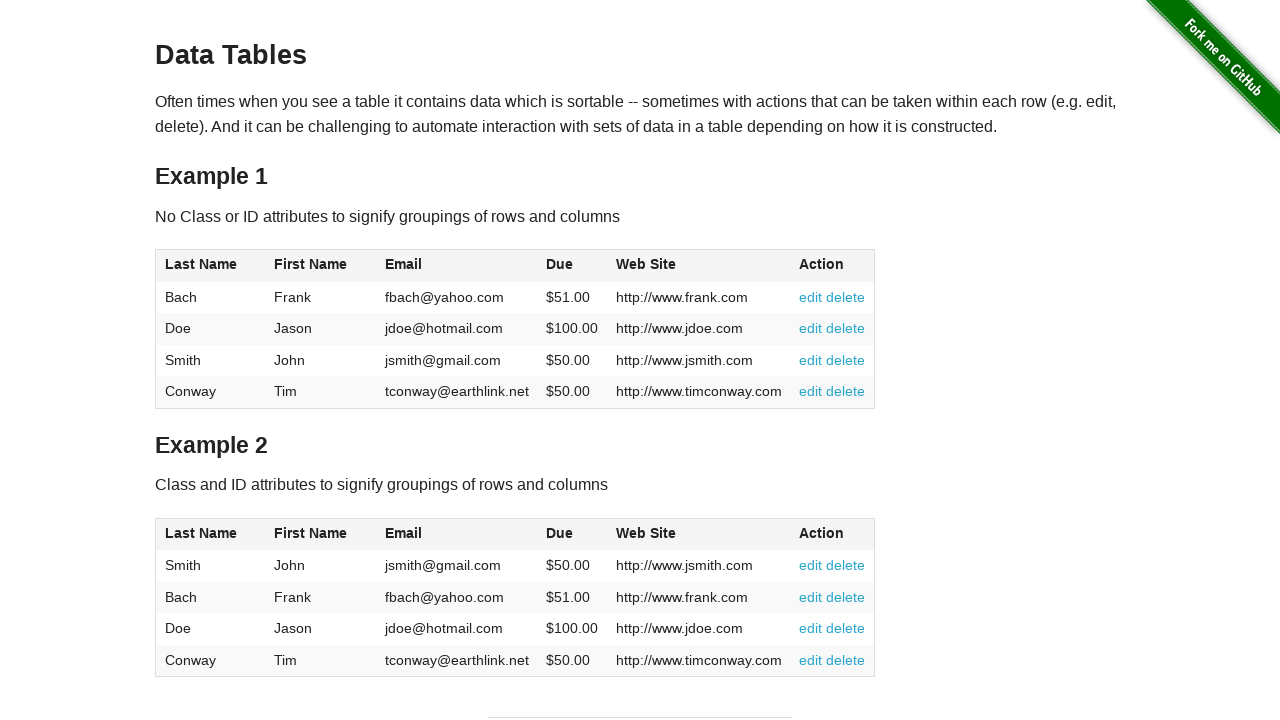

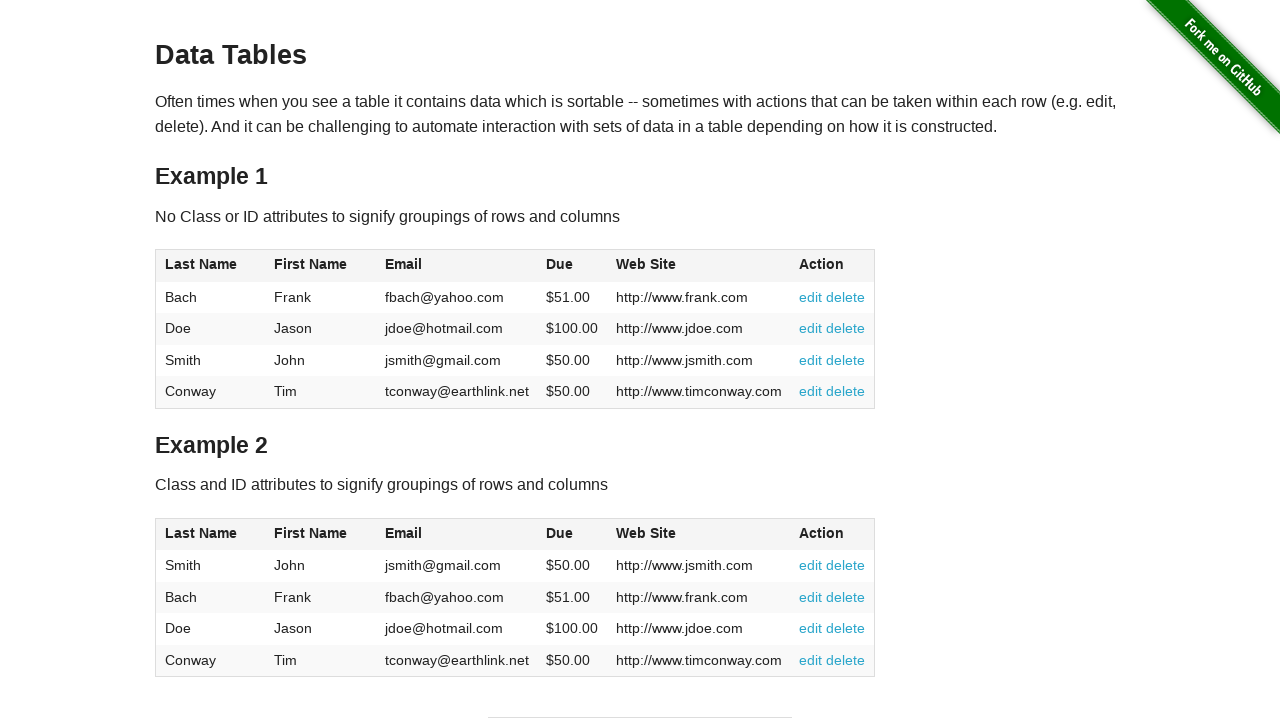